Tests iframe handling by switching to an iframe and then back to the main content

Starting URL: https://rahulshettyacademy.com/AutomationPractice/

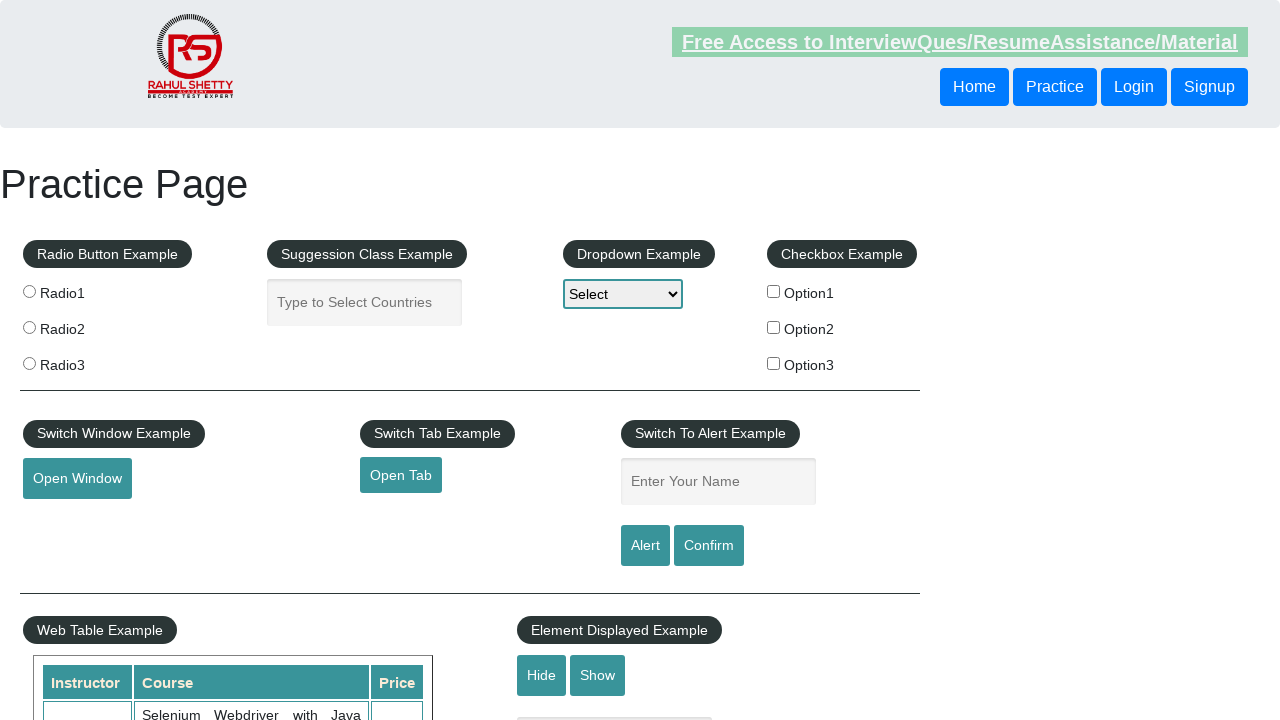

Waited for iframe with id 'courses-iframe' to be present
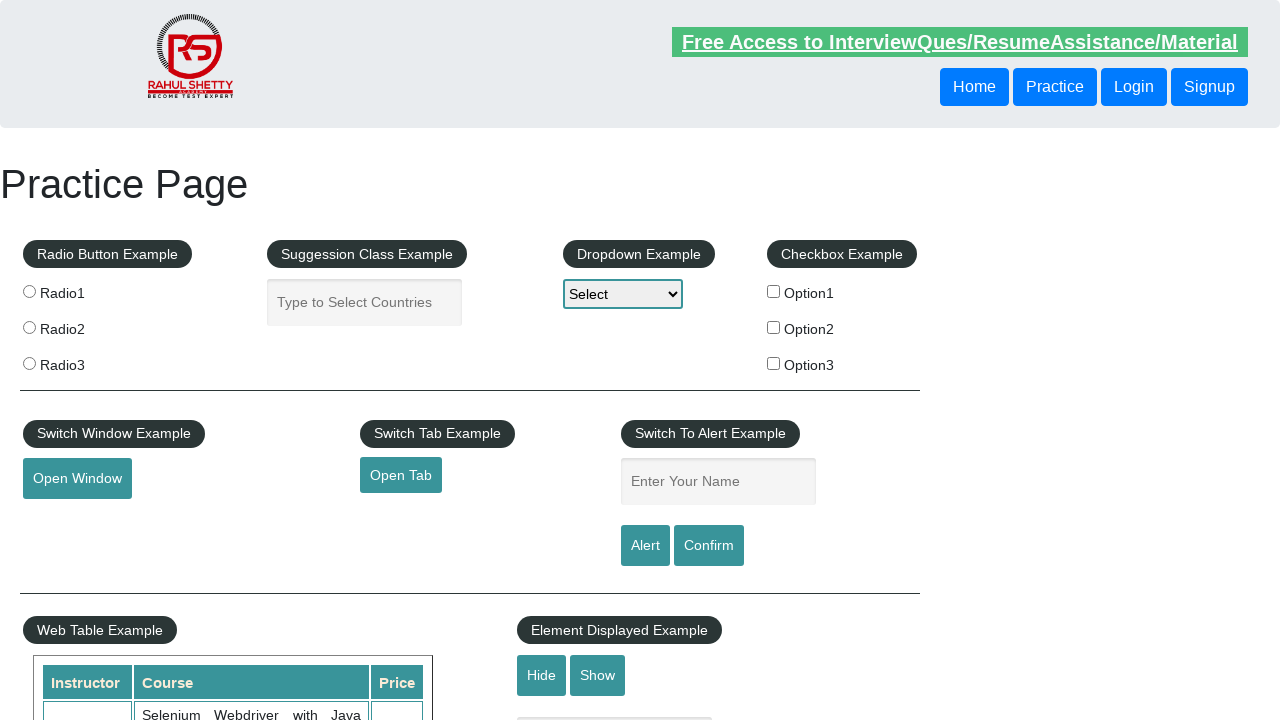

Located iframe element by id 'courses-iframe'
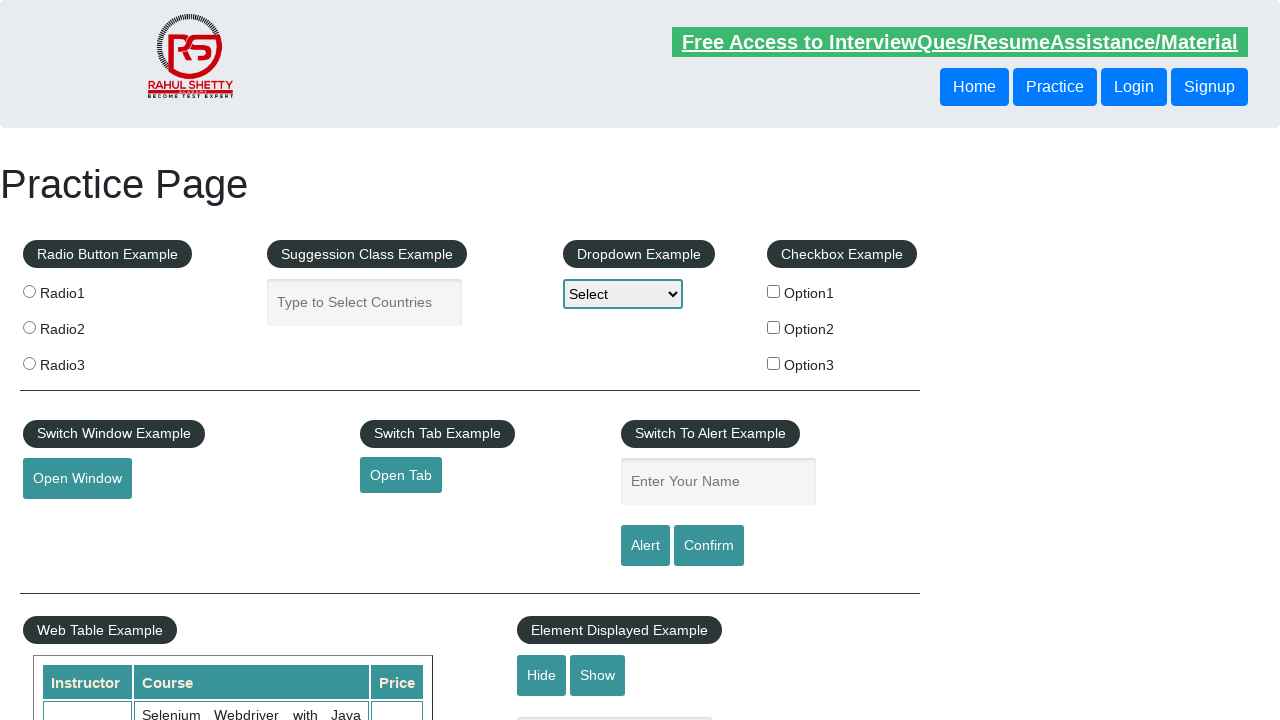

Verified iframe body element is accessible
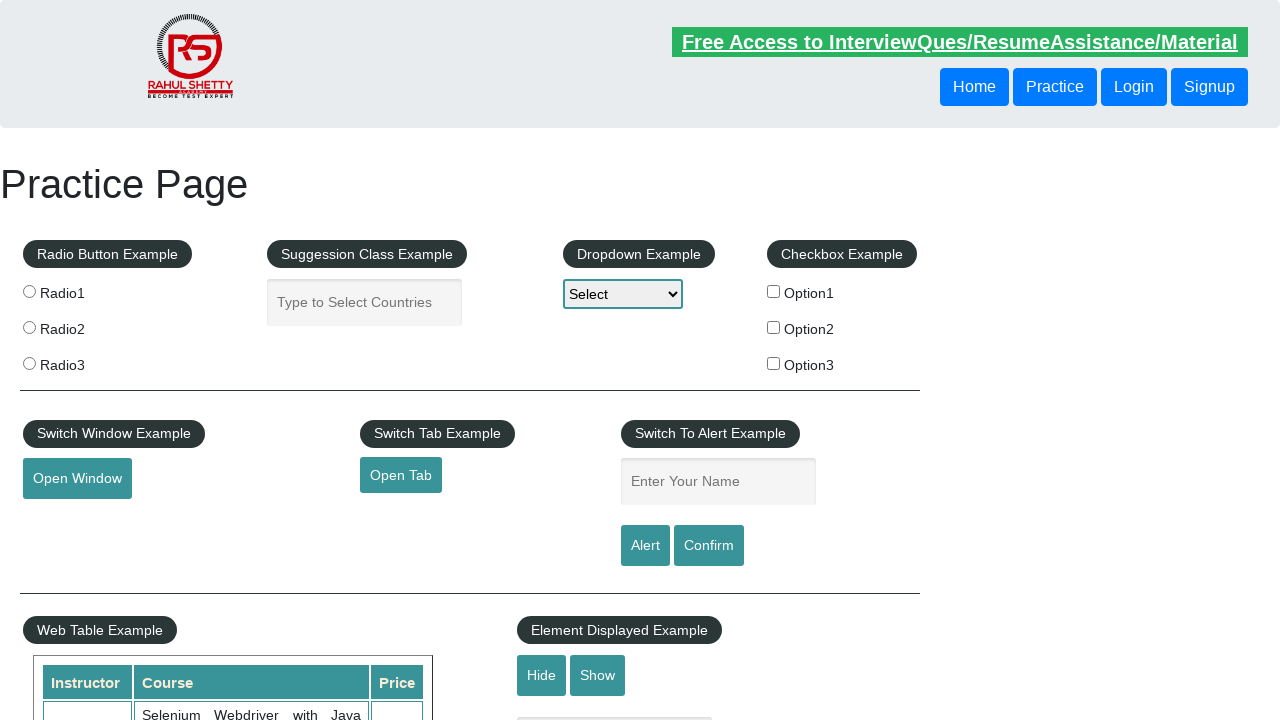

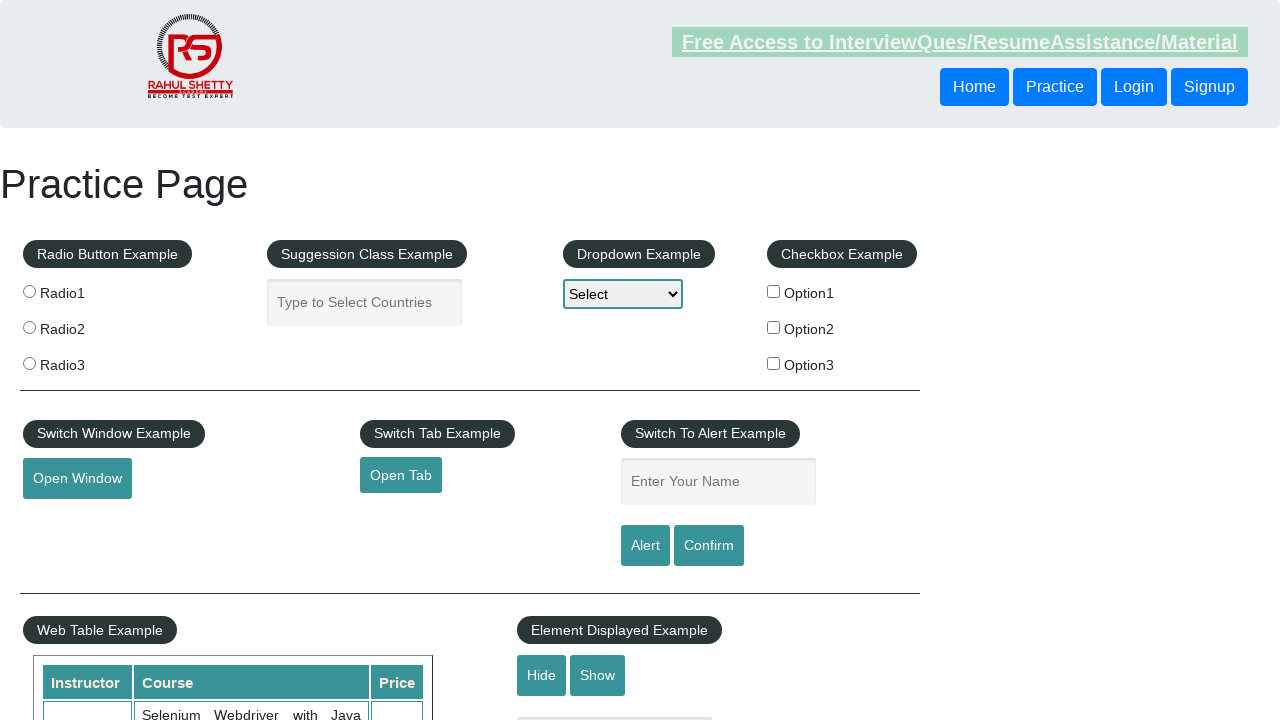